Navigates to Maximum.md and clicks on delivery link

Starting URL: https://maximum.md/ro/

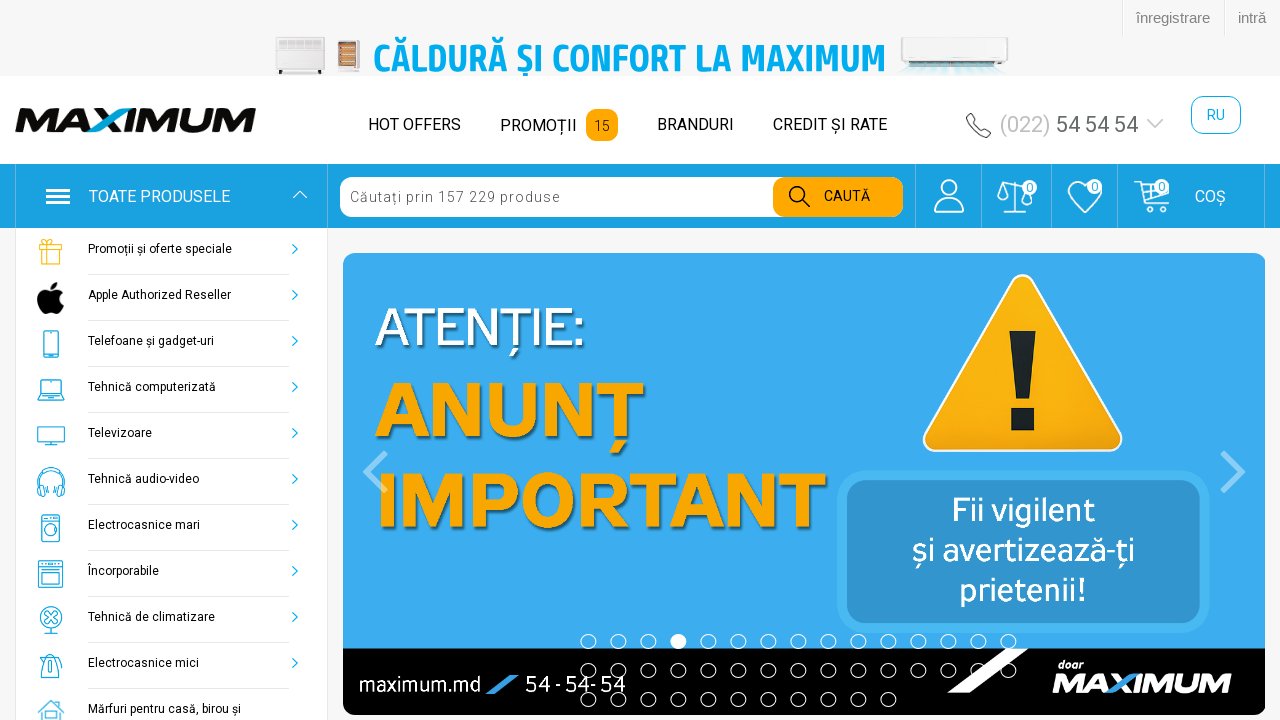

Navigated to Maximum.md home page
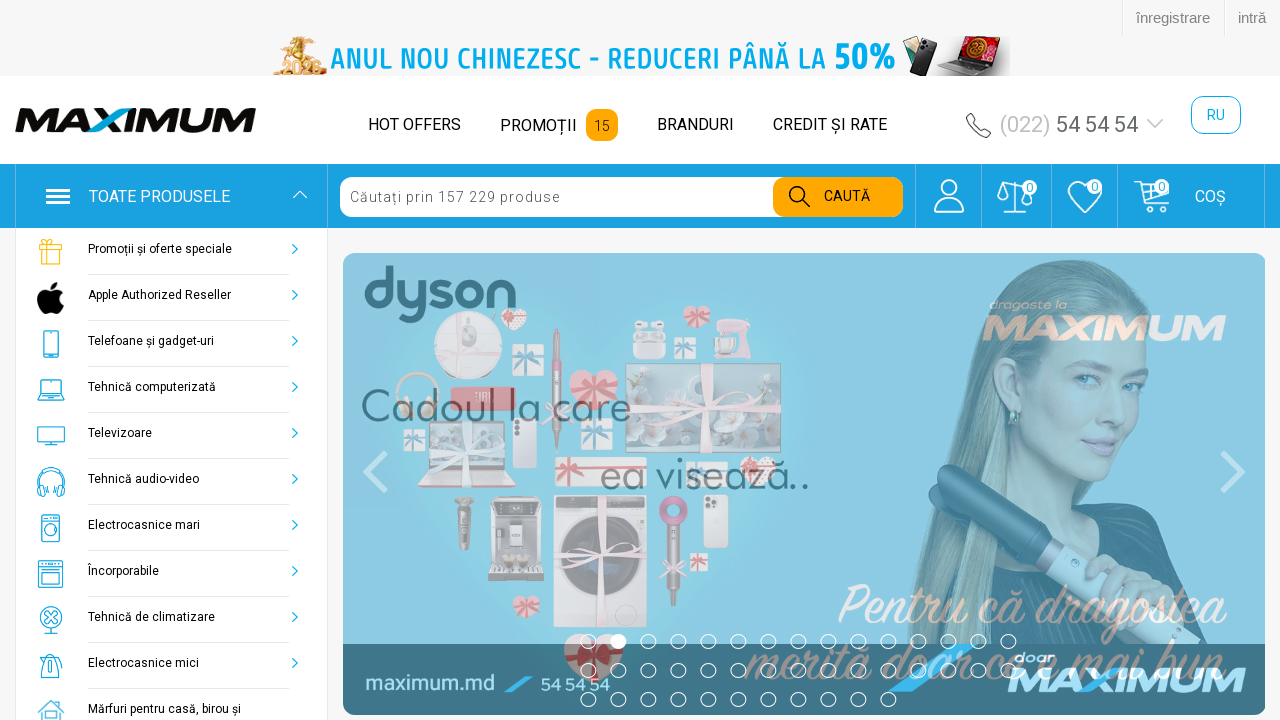

Clicked on delivery link 'Livrarea pe' at (480, 401) on text=/Livrarea pe/
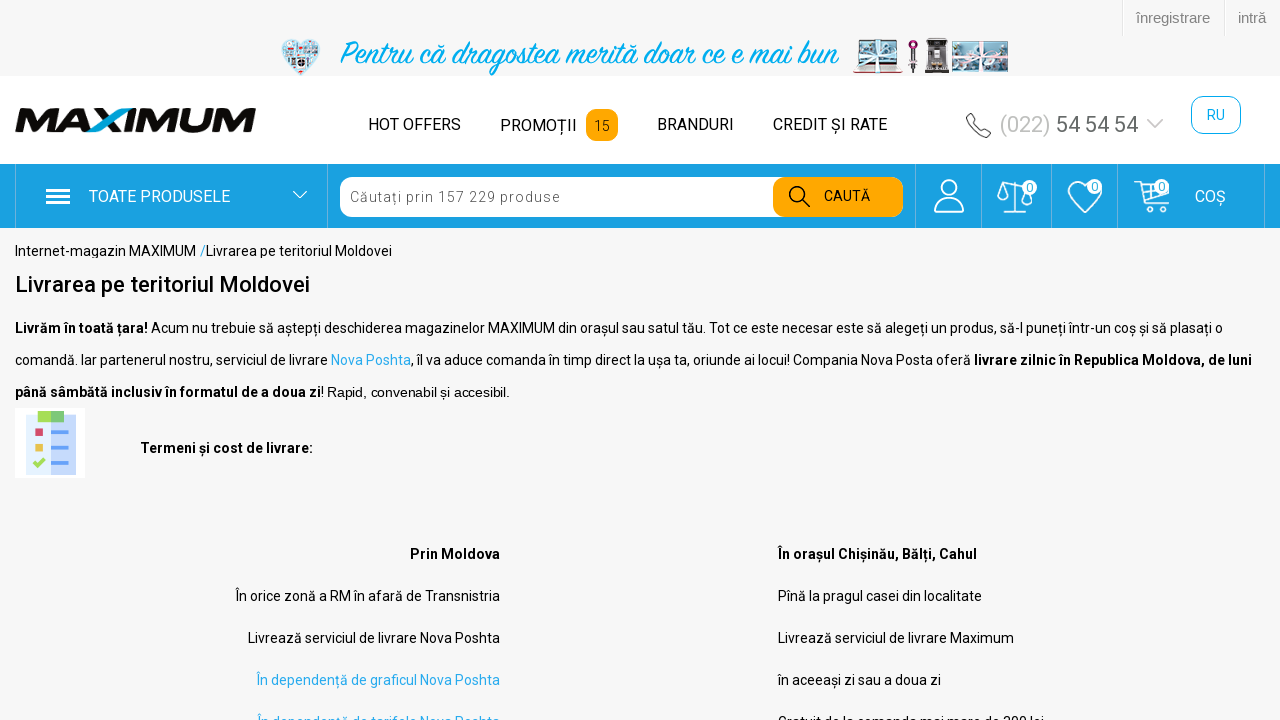

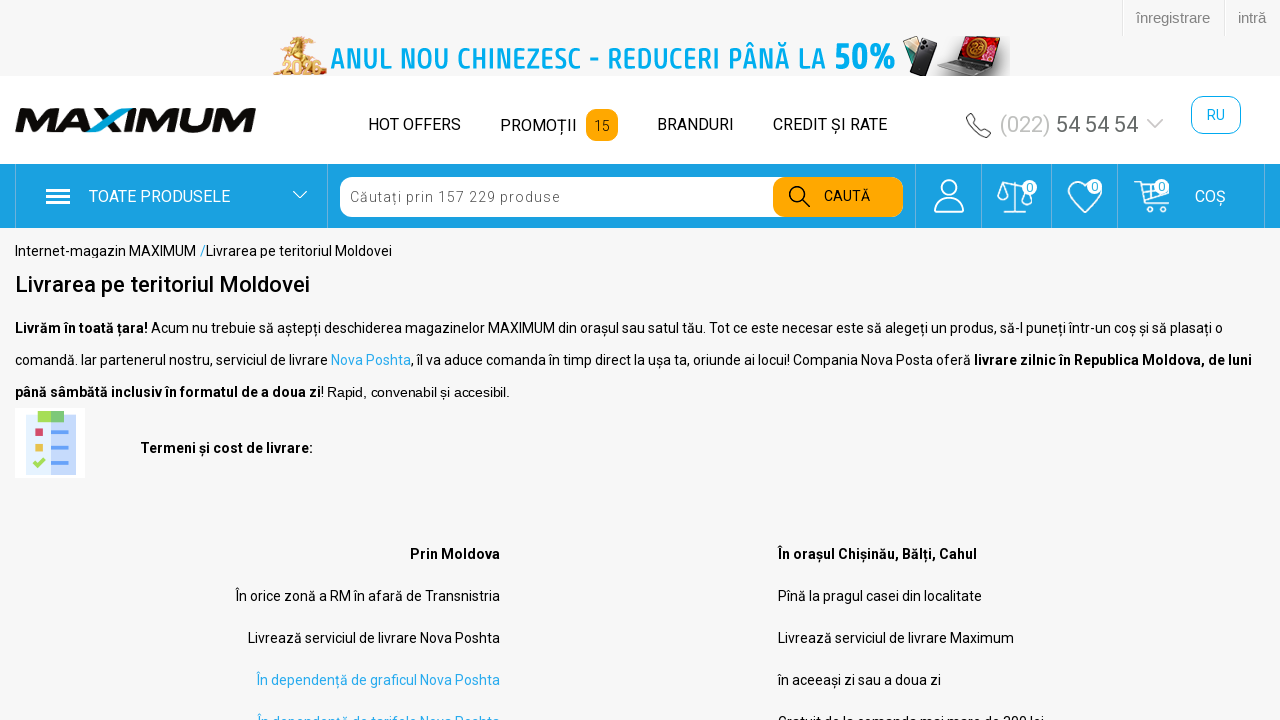